Tests dropdown selection functionality on a registration form by clicking a combobox, iterating through options, and selecting "Bangladesh" from a country dropdown that doesn't use a standard select tag.

Starting URL: http://demo.automationtesting.in/Register.html

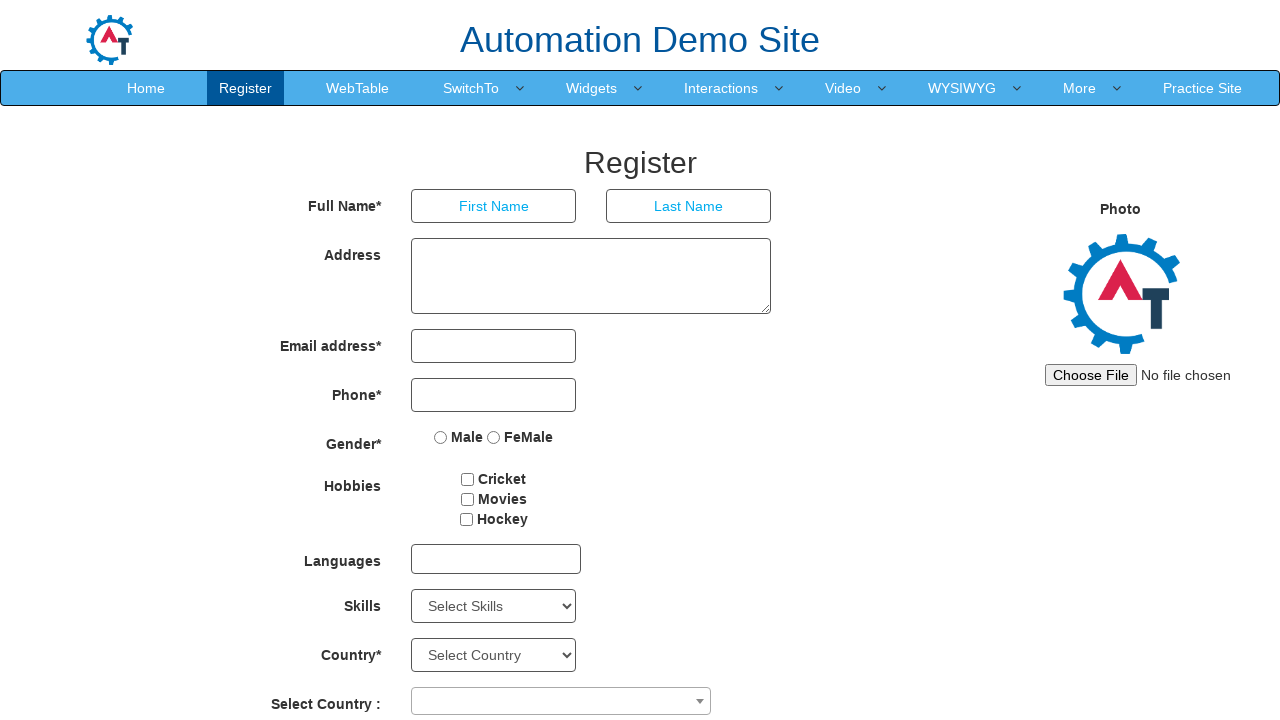

Clicked country dropdown combobox to open it at (561, 701) on span[role='combobox']
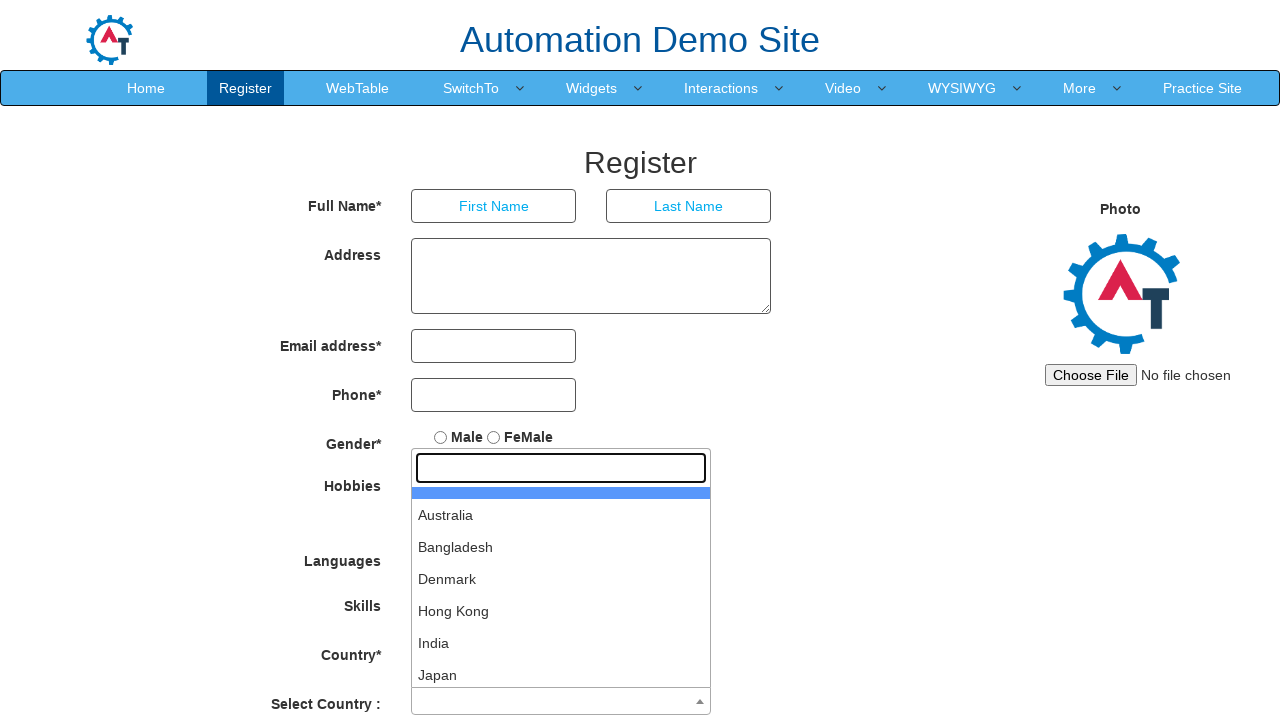

Dropdown options appeared and loaded
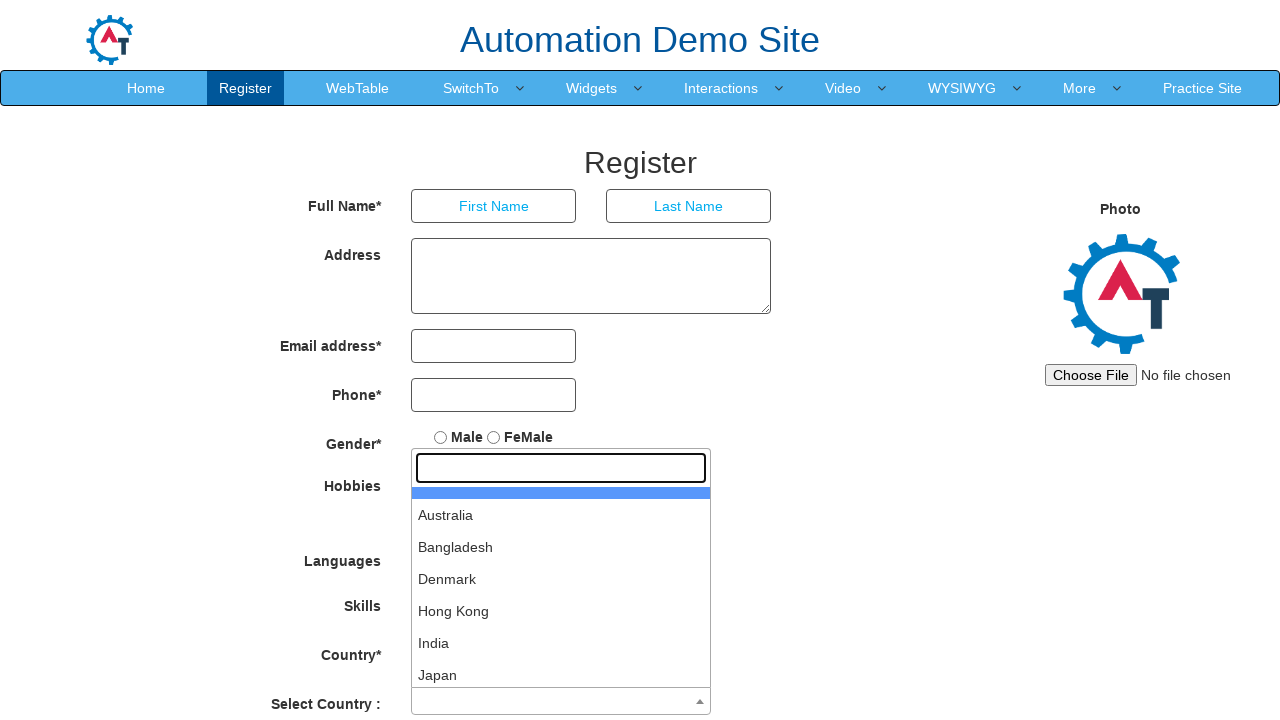

Selected 'Bangladesh' from country dropdown at (561, 547) on ul#select2-country-results li:has-text('Bangladesh')
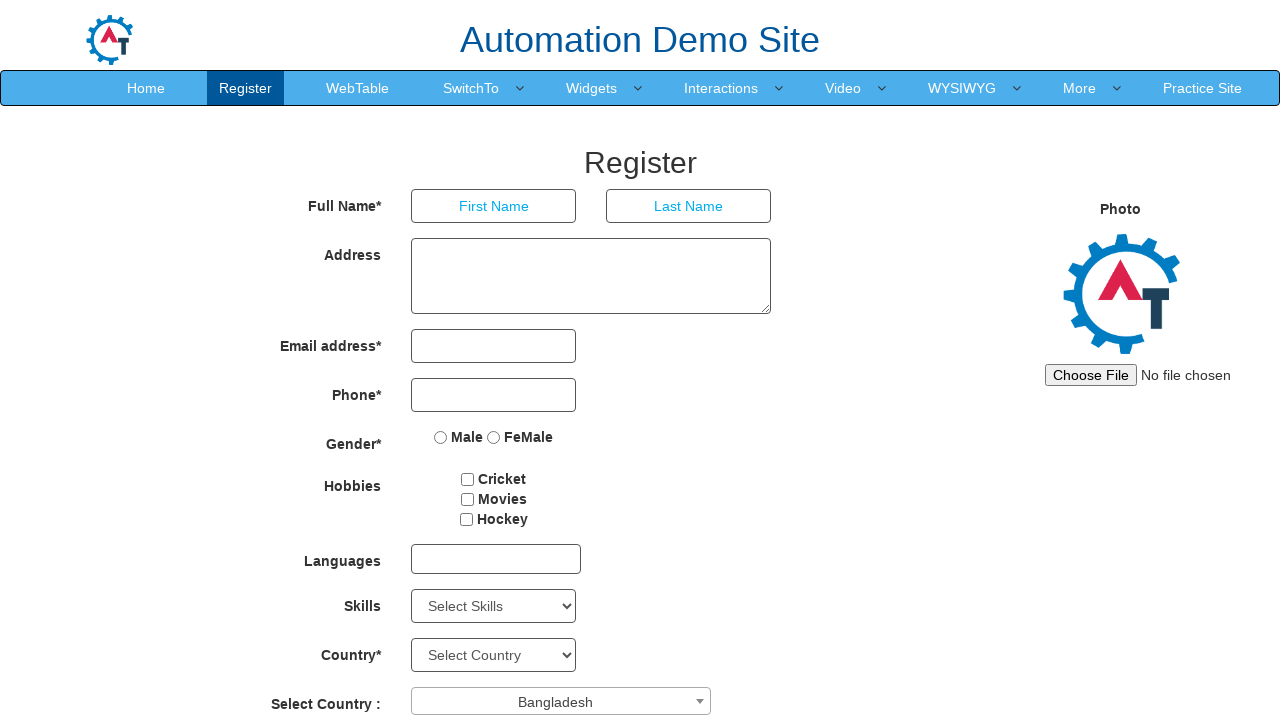

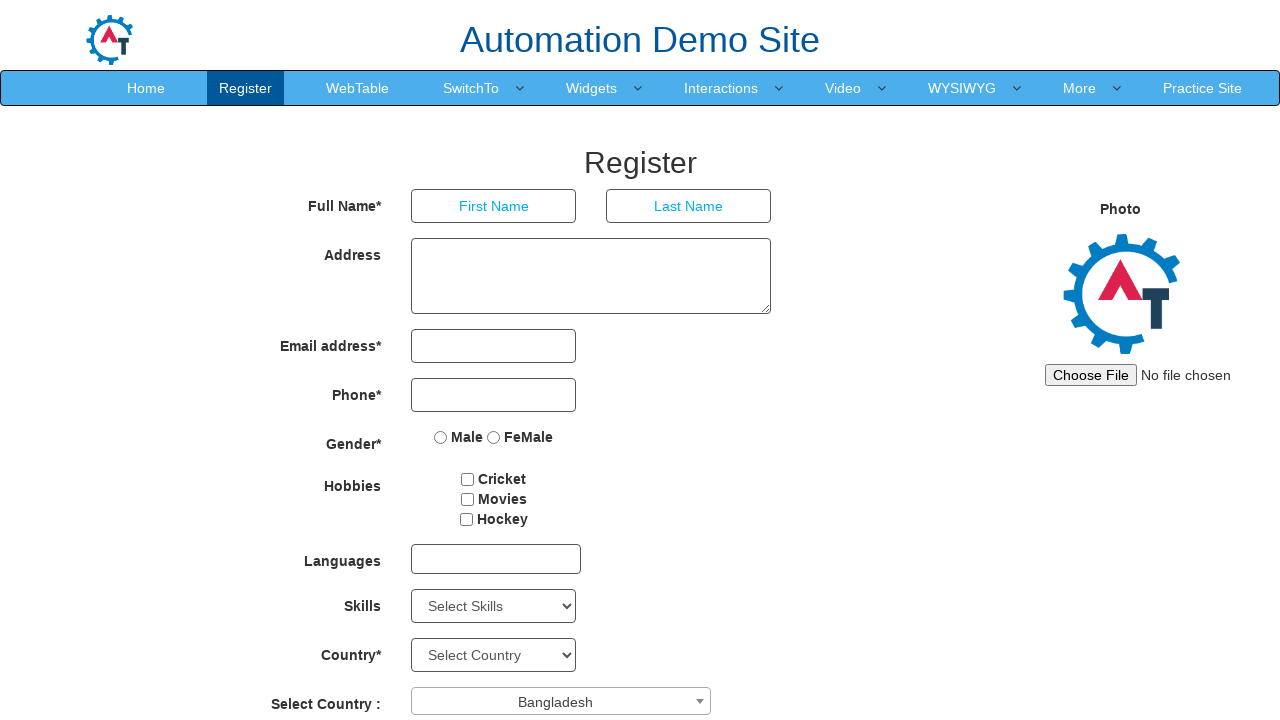